Tests a registration form by filling in first name, last name, username, and password fields, then submitting the form on a Selenium practice website.

Starting URL: https://www.tutorialspoint.com/selenium/practice/register.php

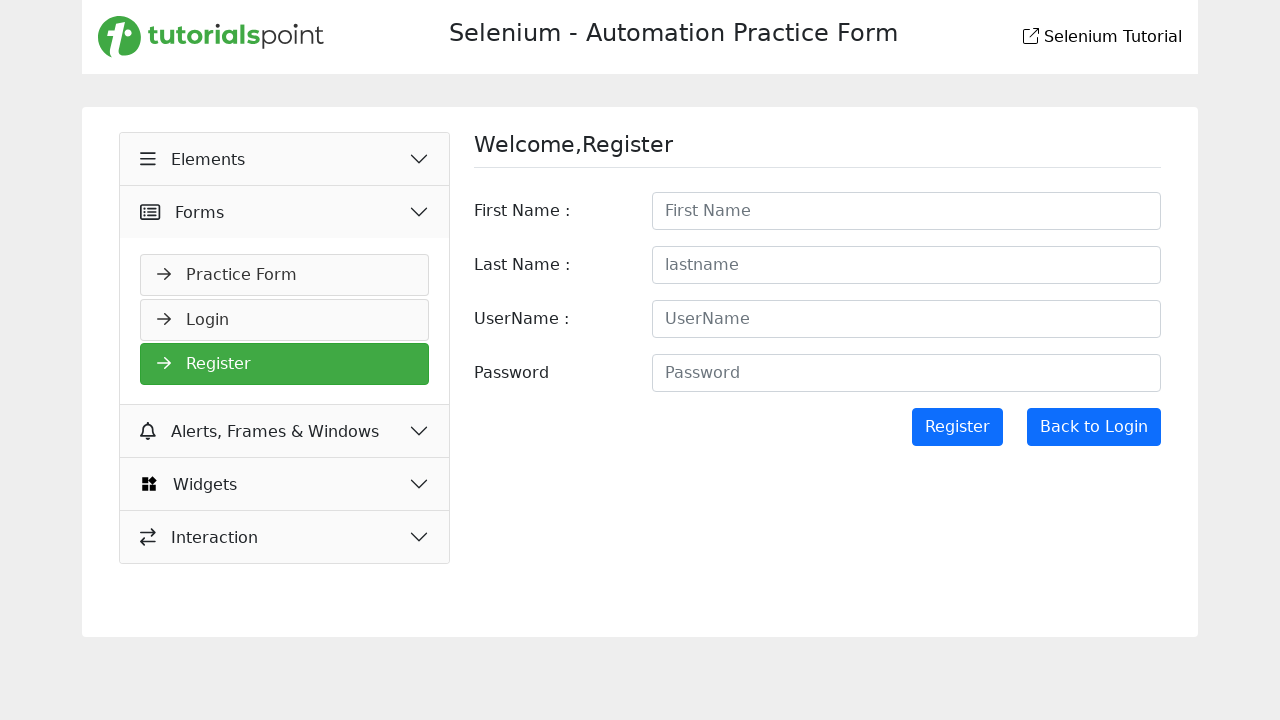

Filled first name field with 'Samantha' on #firstname
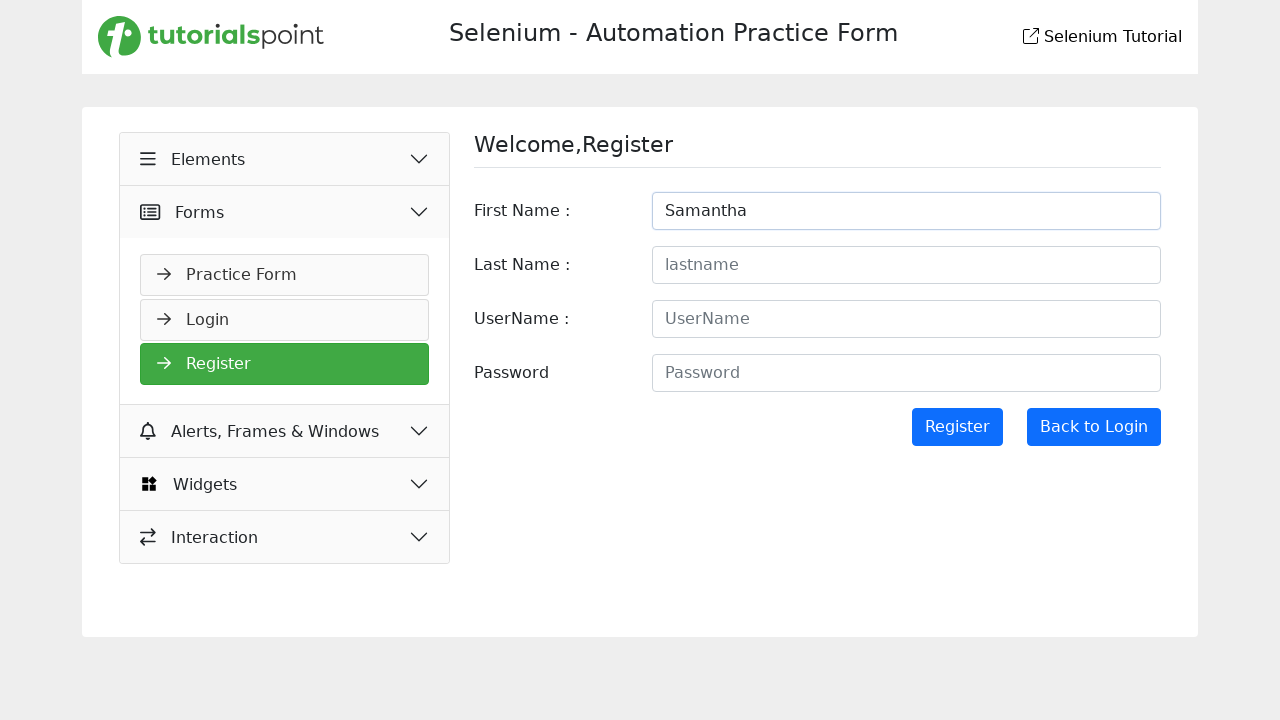

Filled last name field with 'Mitchell' on #lastname
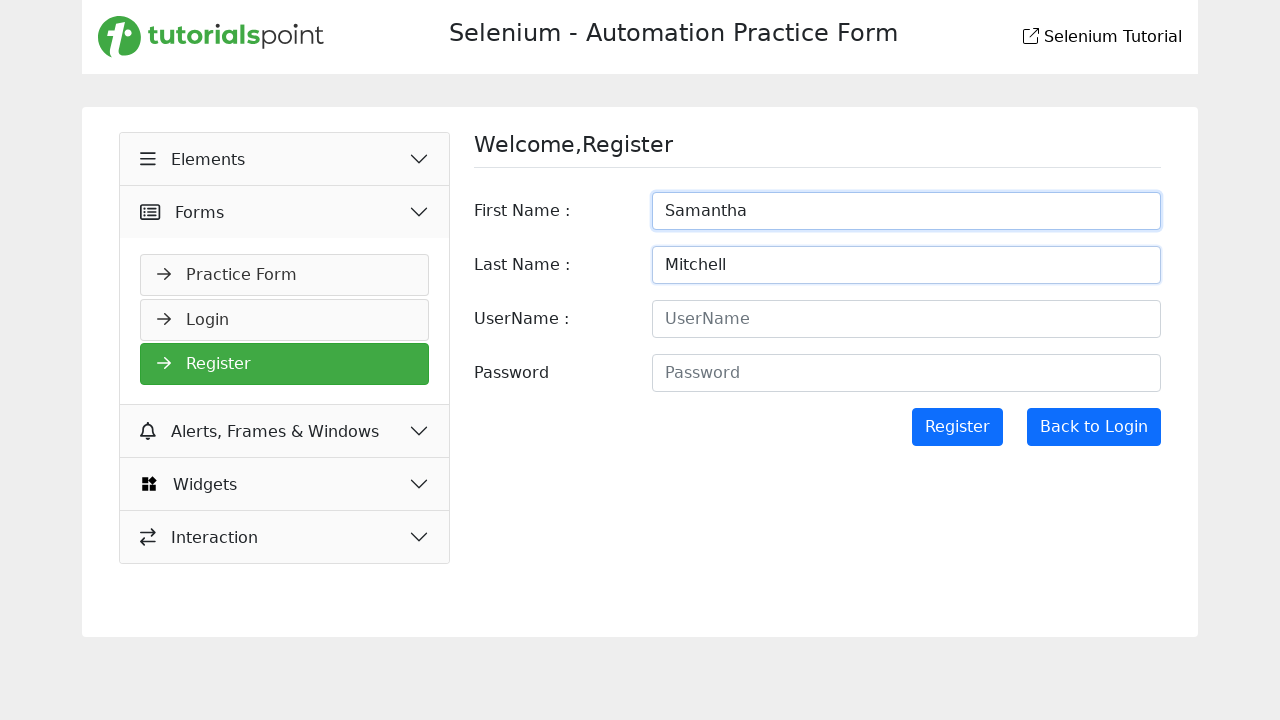

Filled username field with 'samantha_m2024' on #username
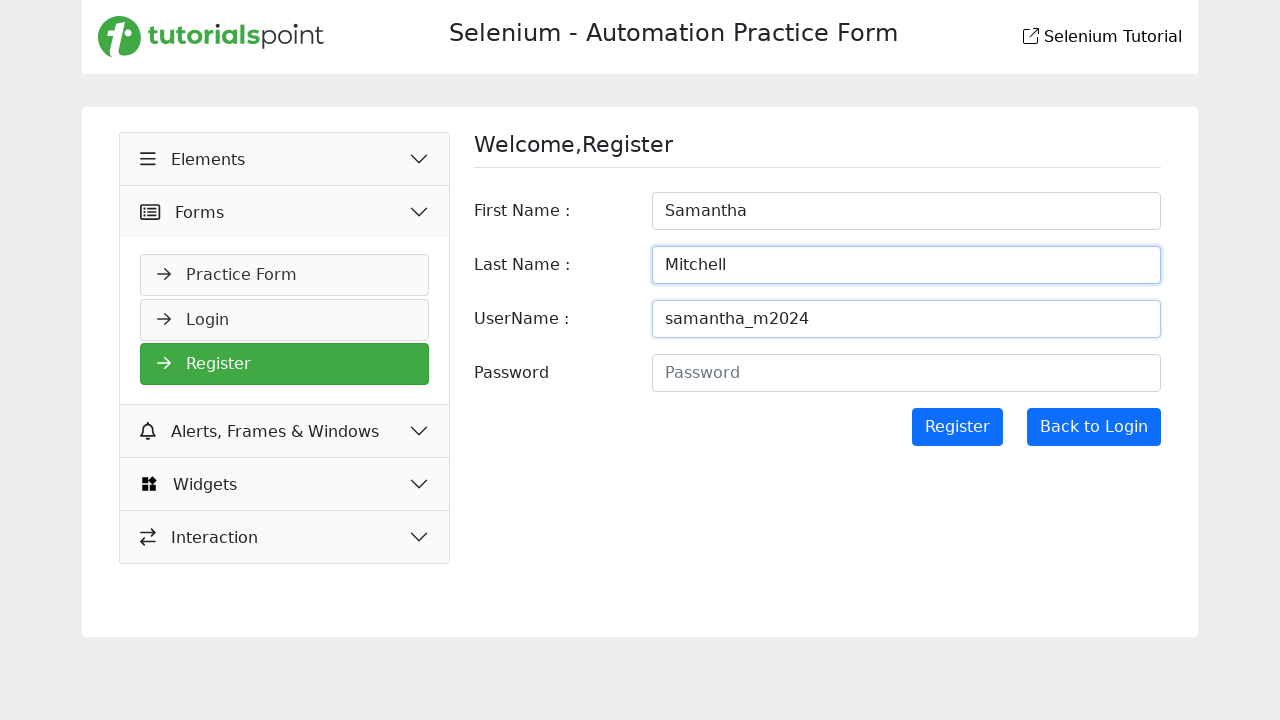

Filled password field with 'SecurePass!789' on #password
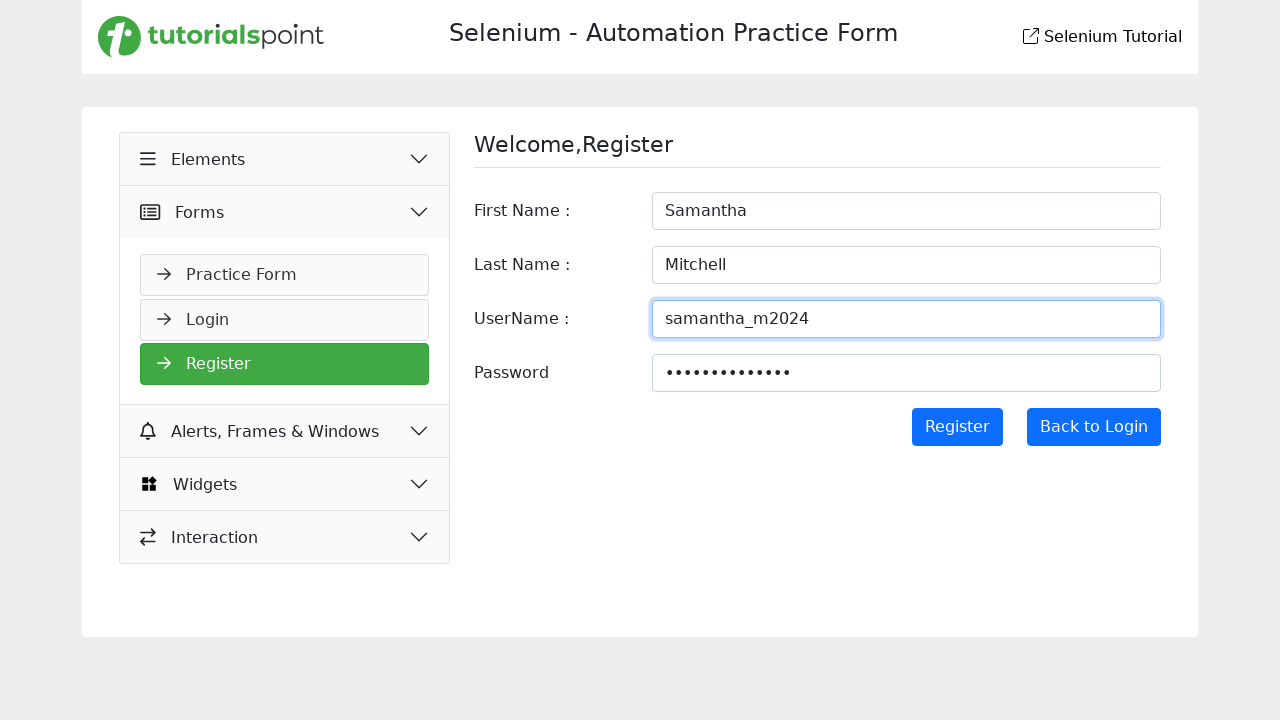

Clicked submit button to register at (957, 427) on input[type='submit']
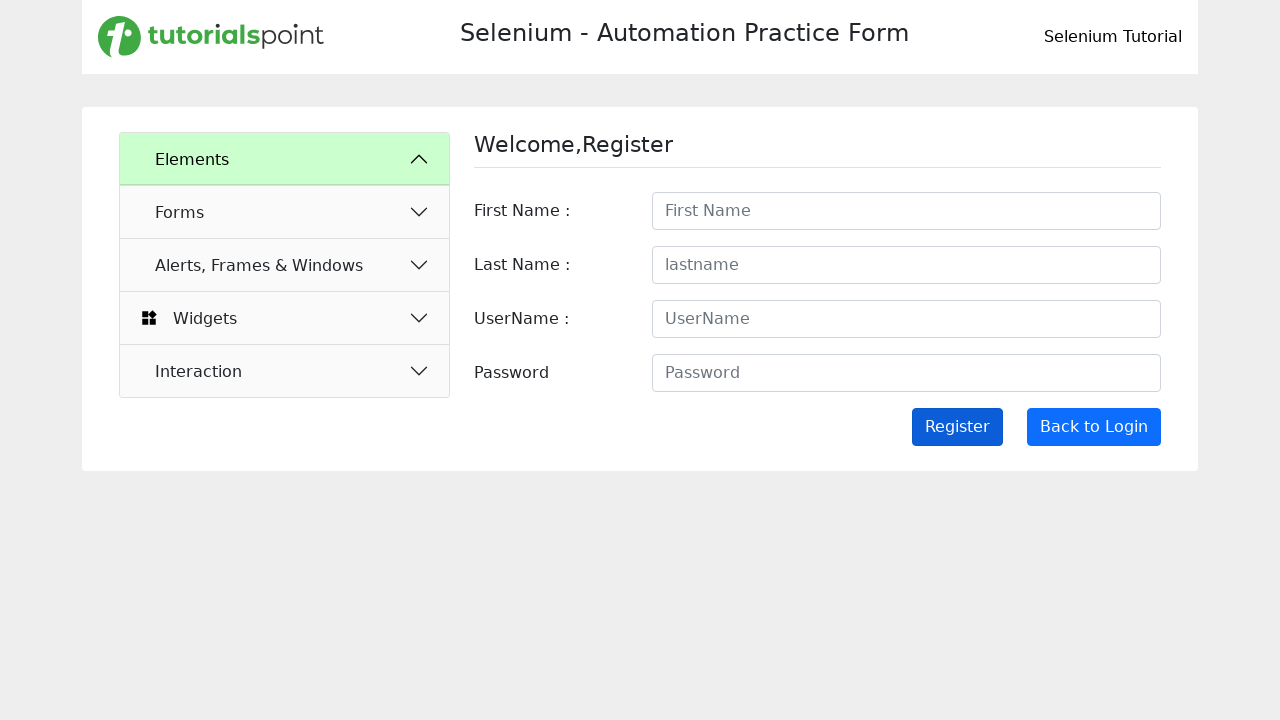

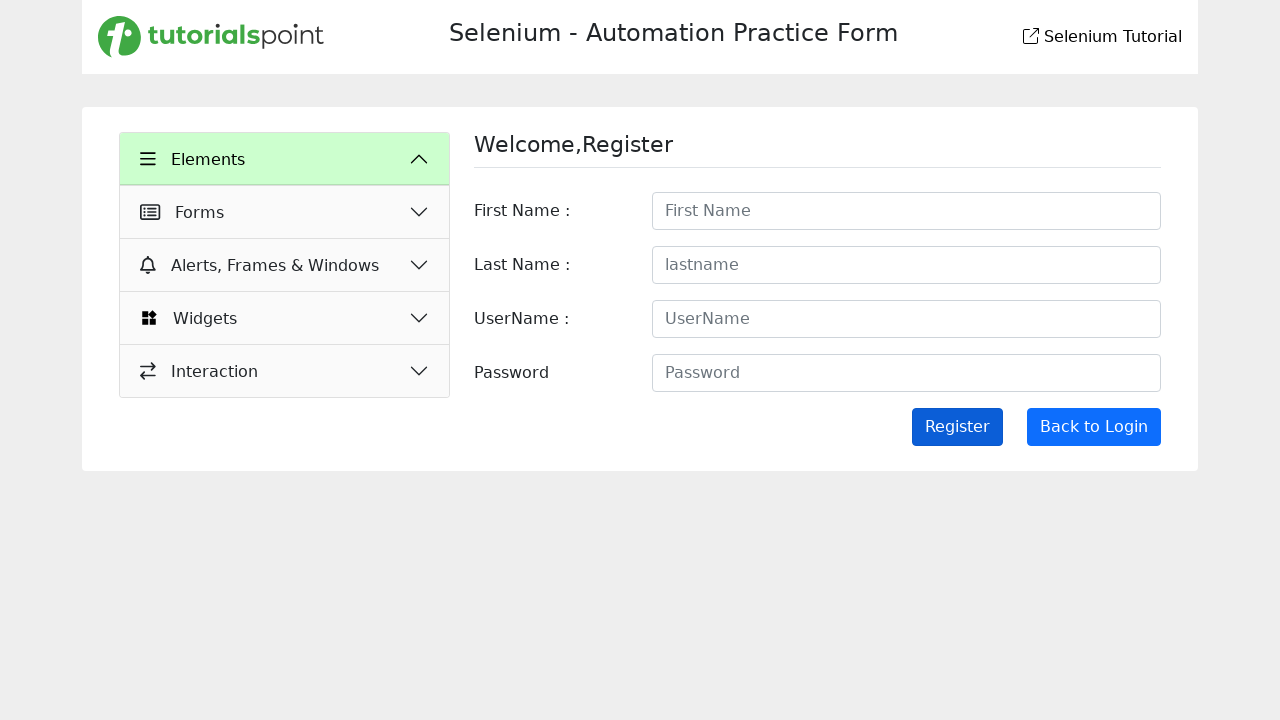